Tests the Python.org website search functionality by entering "python" as a search query and submitting the form

Starting URL: http://www.python.org

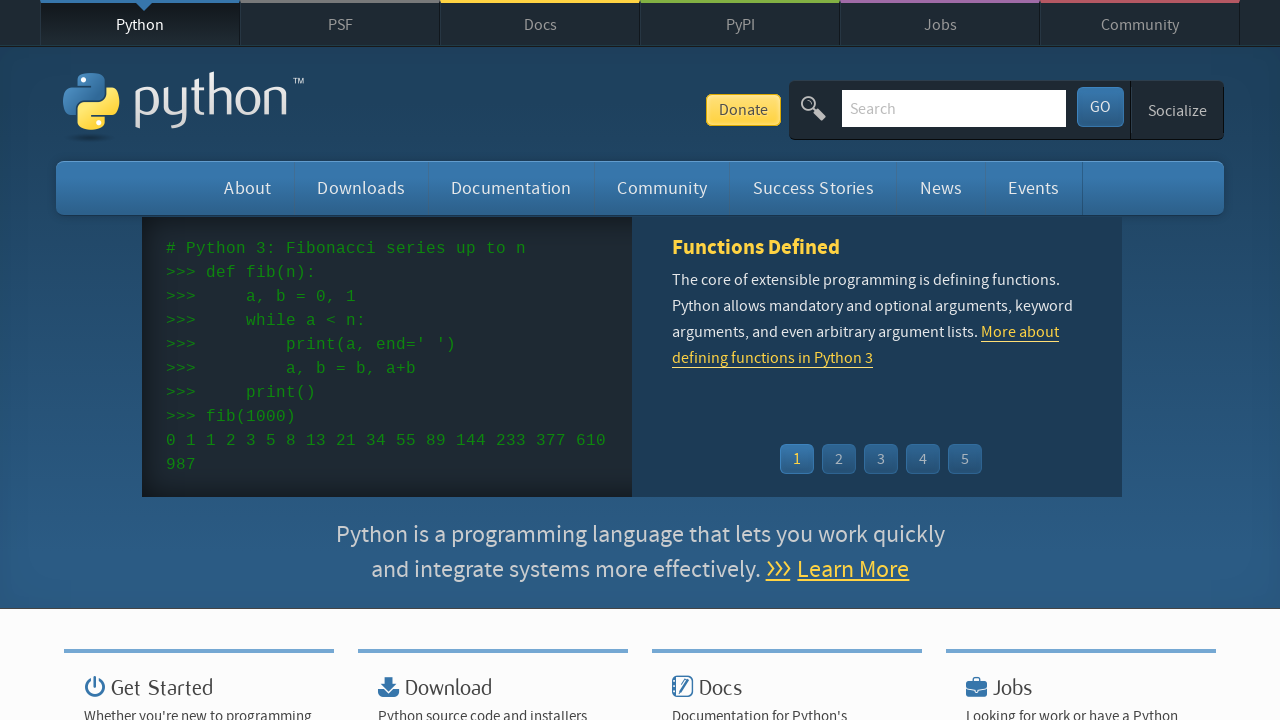

Filled search box with 'python' query on input[name='q']
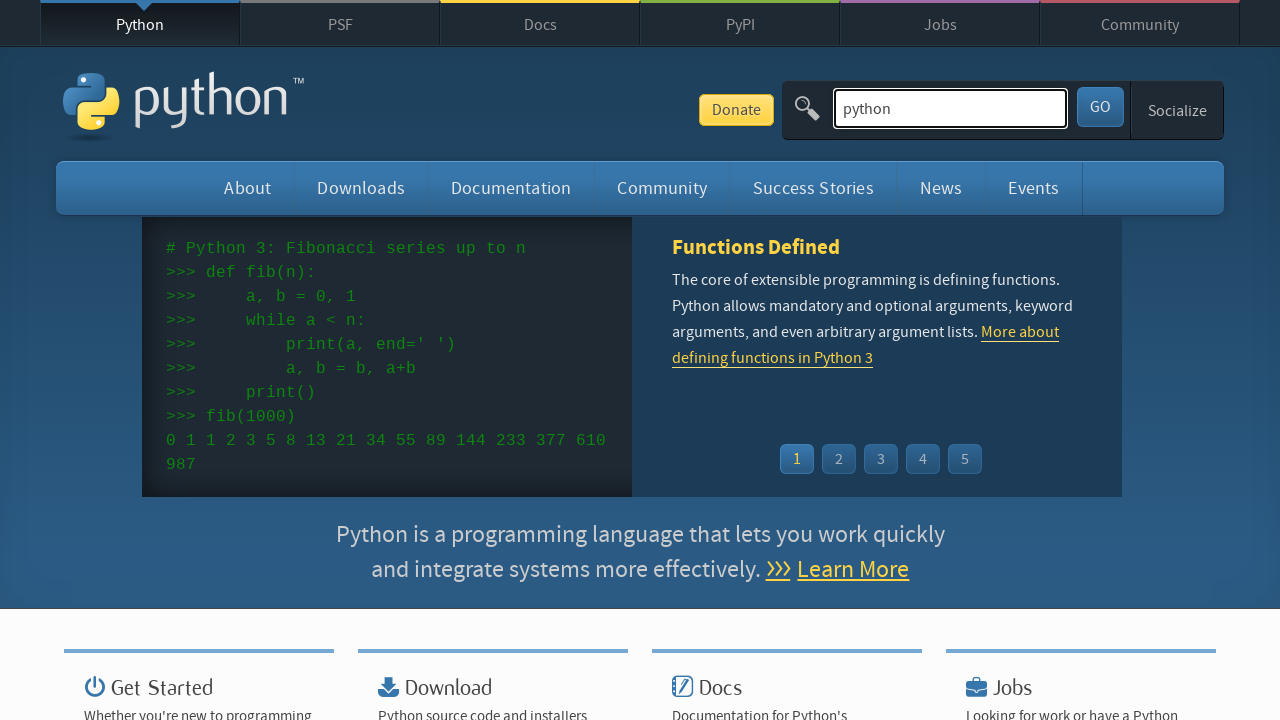

Pressed Enter to submit search form on input[name='q']
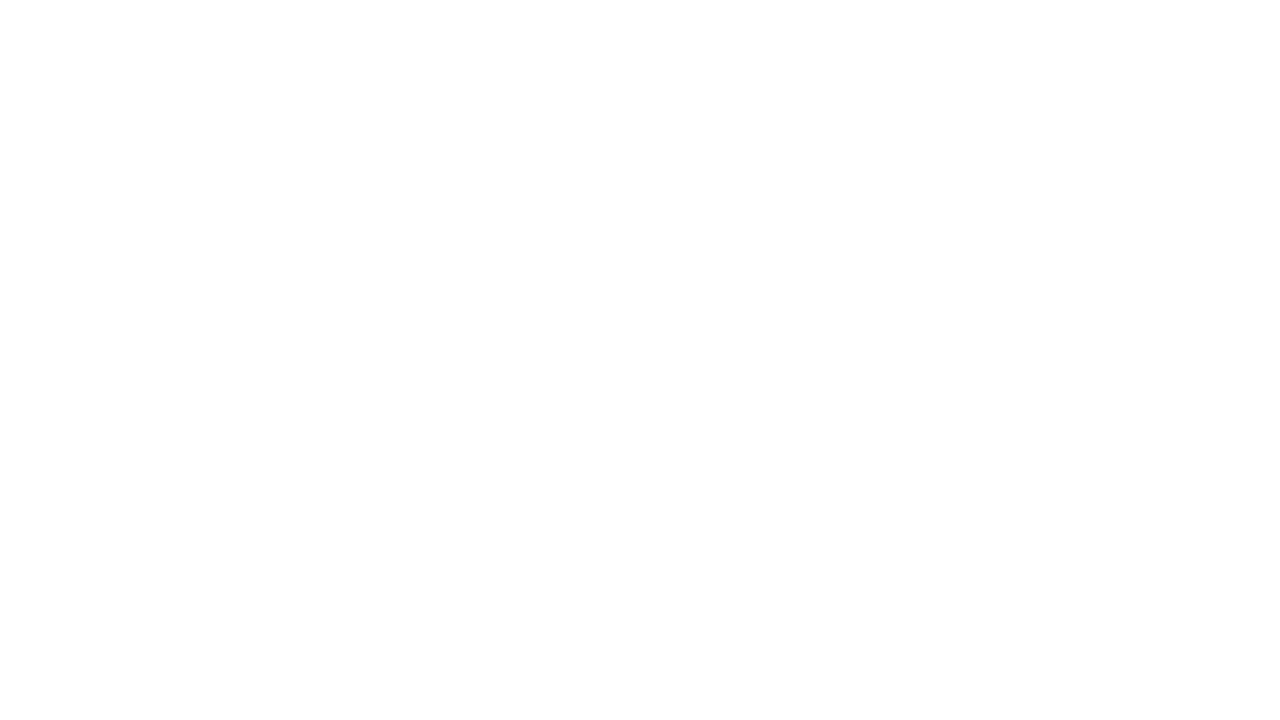

Waited for search results page to load
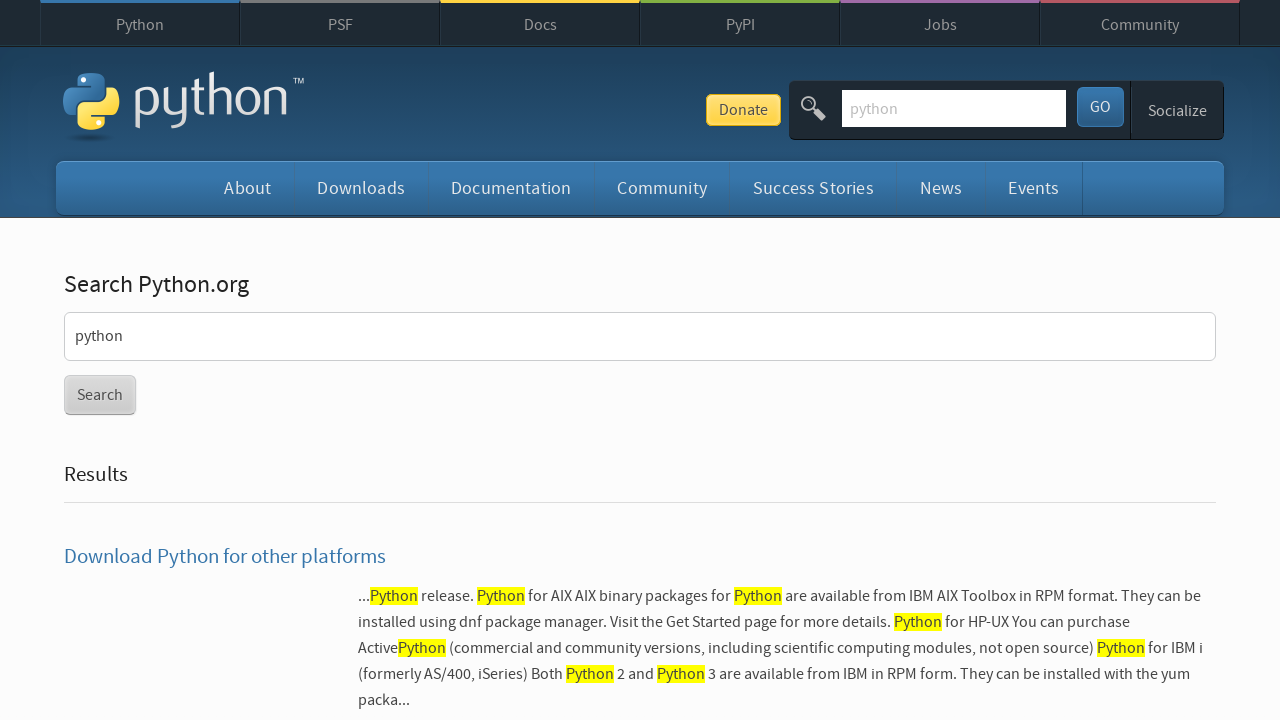

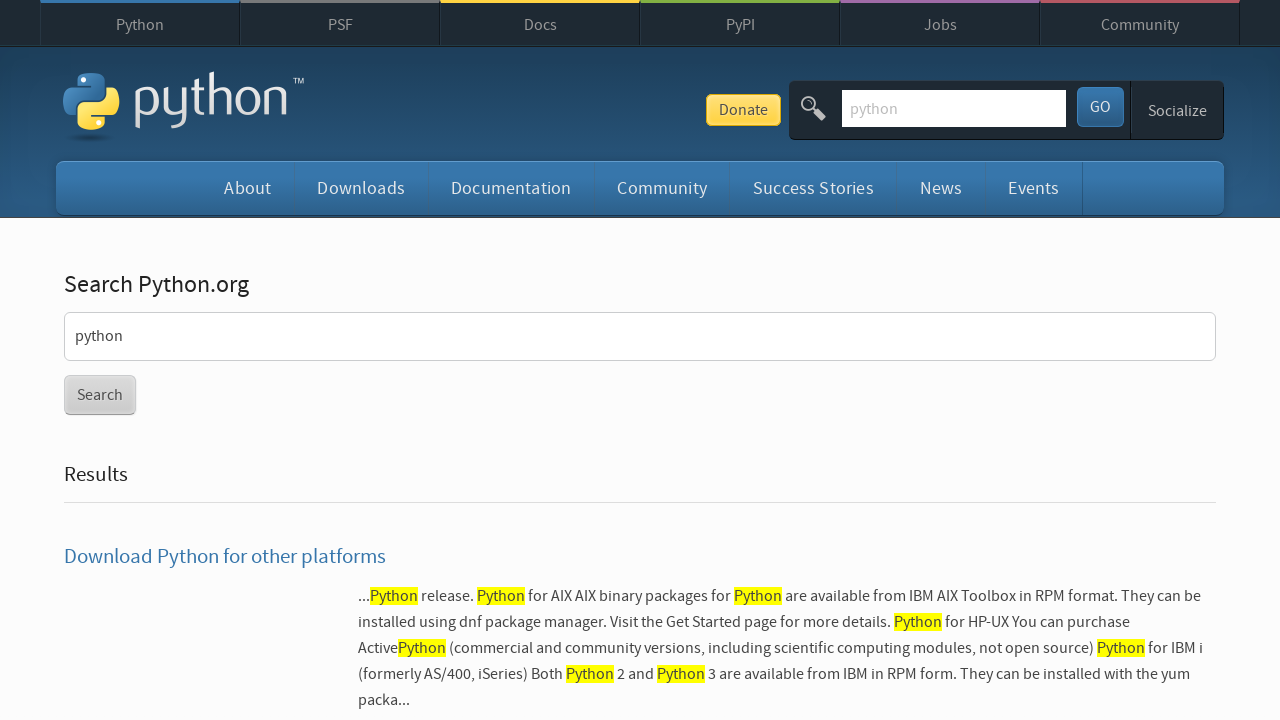